Tests a loading images page by waiting for images to finish loading (indicated by "Done!" text appearing) and then verifying the award image element is present

Starting URL: https://bonigarcia.dev/selenium-webdriver-java/loading-images.html

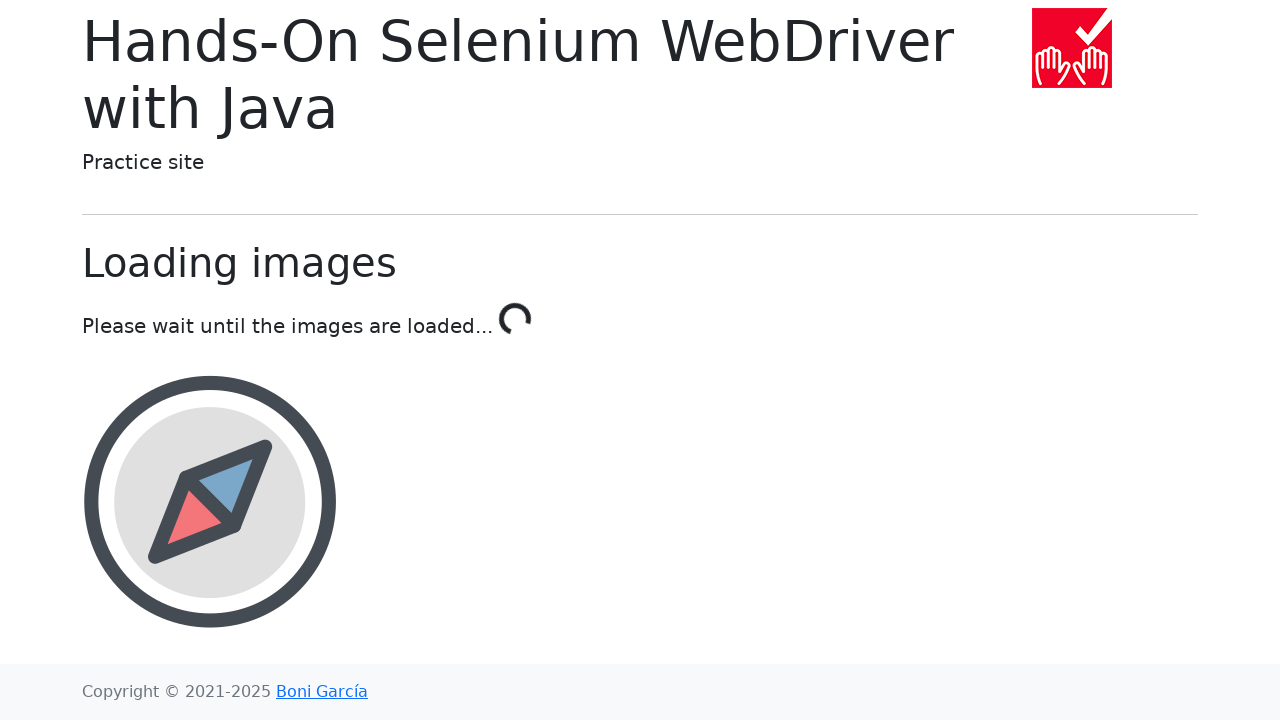

Navigated to loading images page
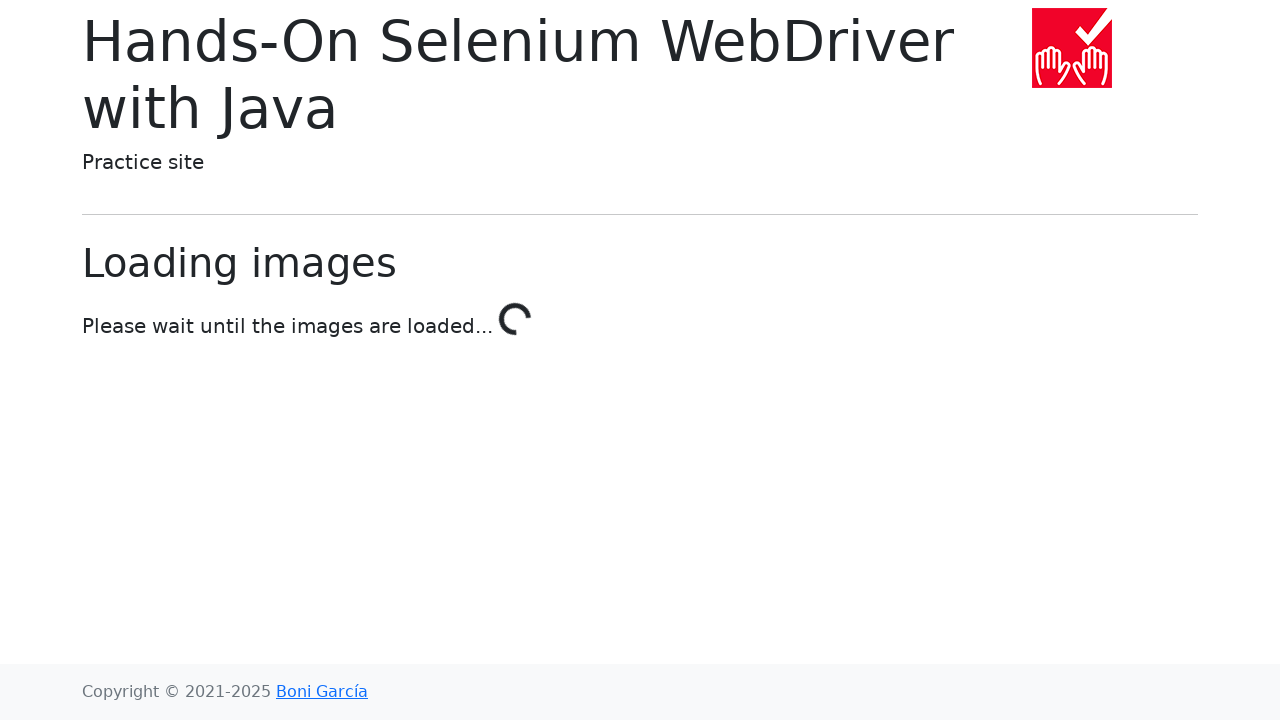

Waited for images to finish loading - 'Done!' text appeared
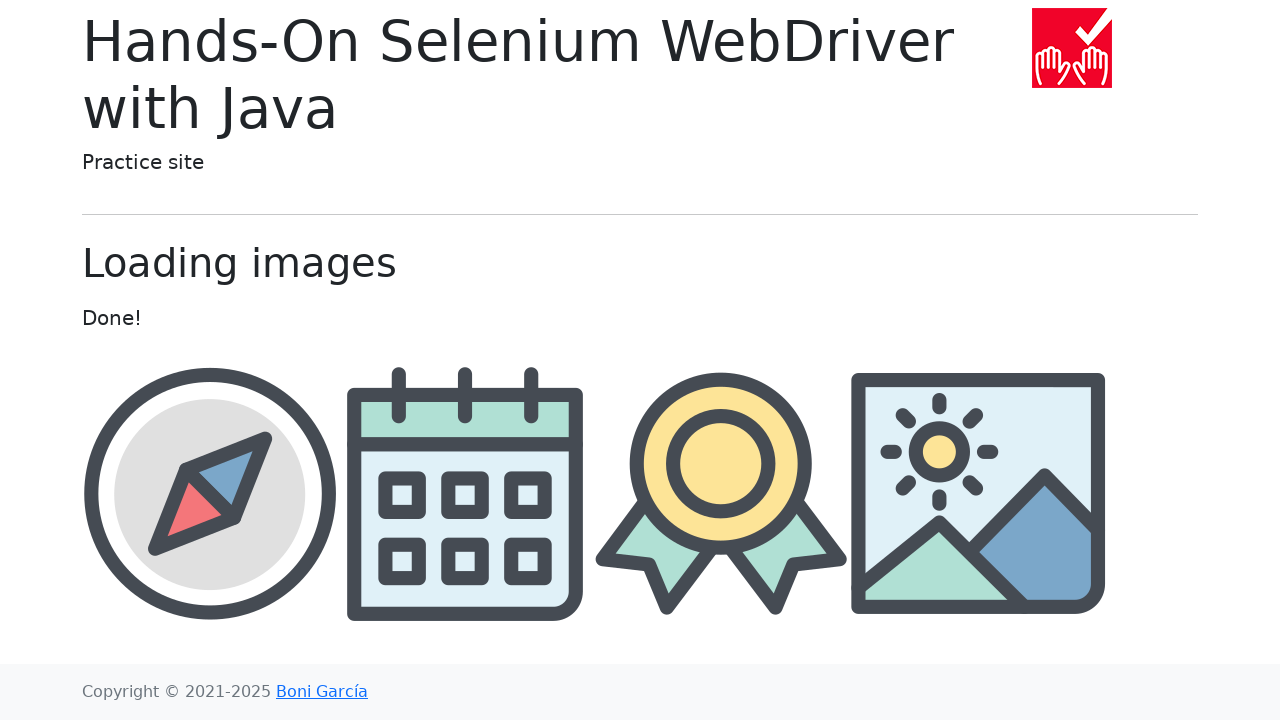

Verified award image element is present
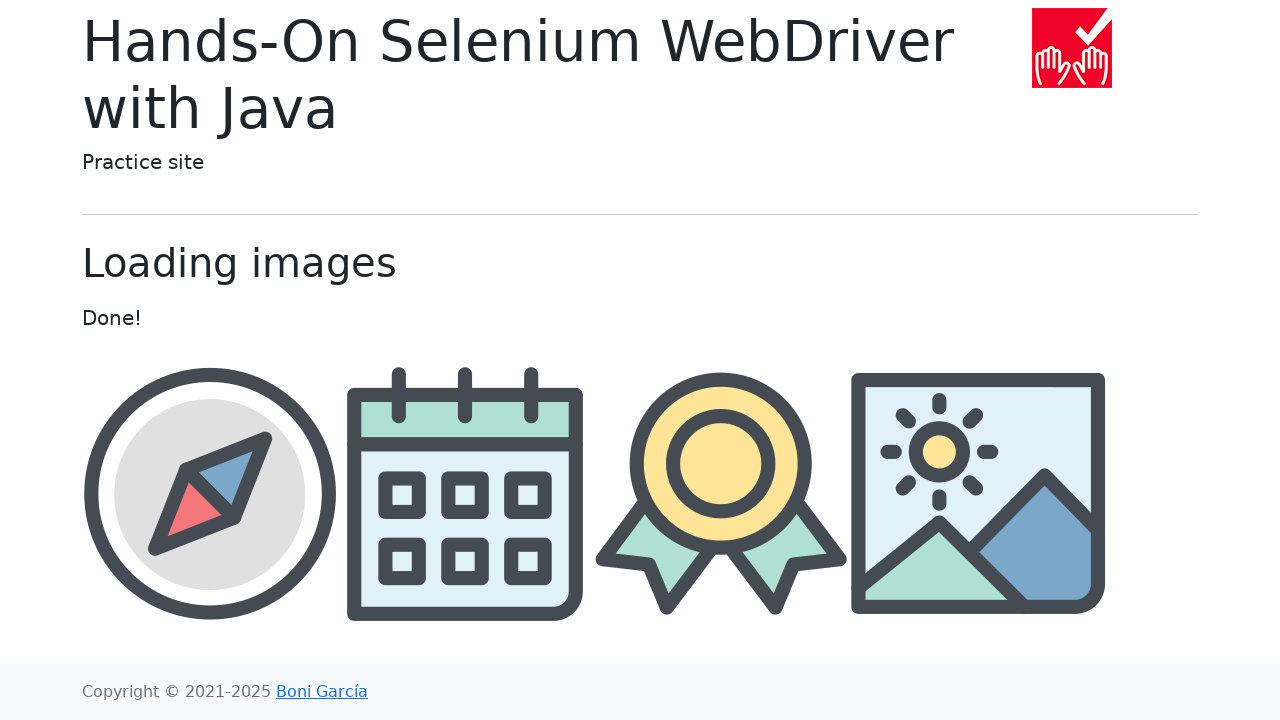

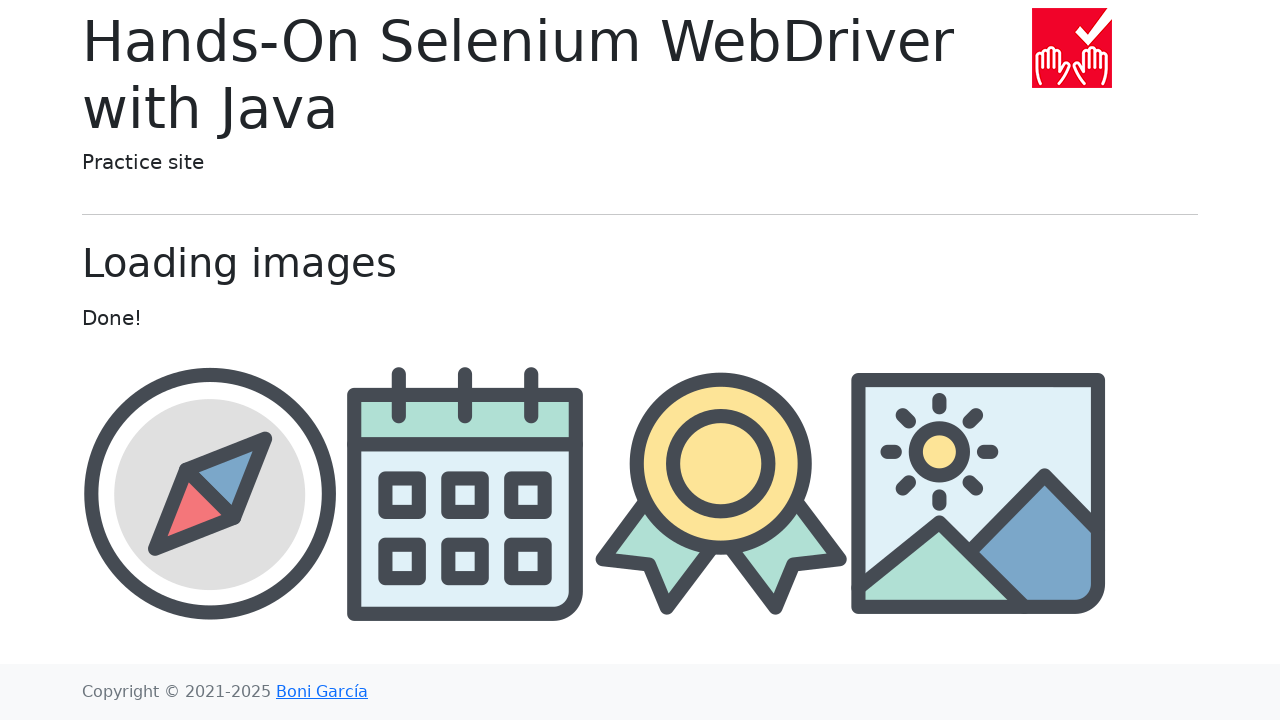